Tests clicking on a JavaScript alert and accepting it, then verifying the result message

Starting URL: https://the-internet.herokuapp.com/javascript_alerts

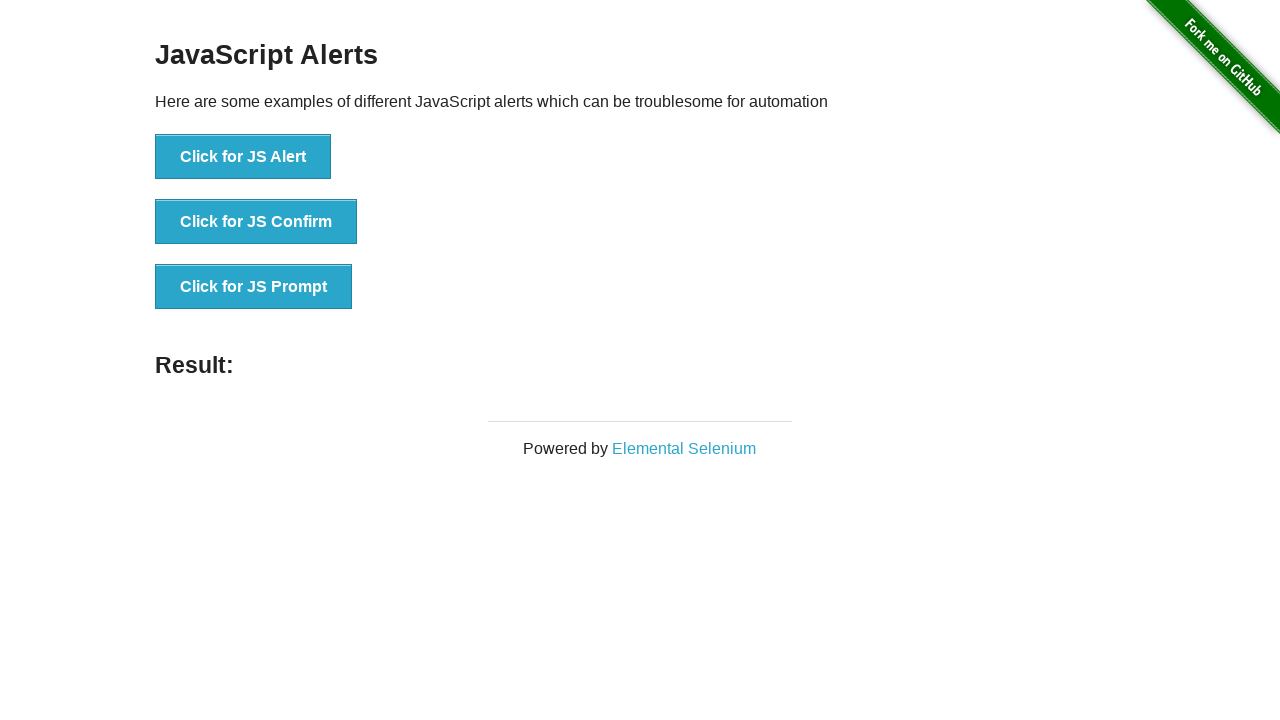

Clicked the JavaScript alert button at (243, 157) on button[onclick='jsAlert()']
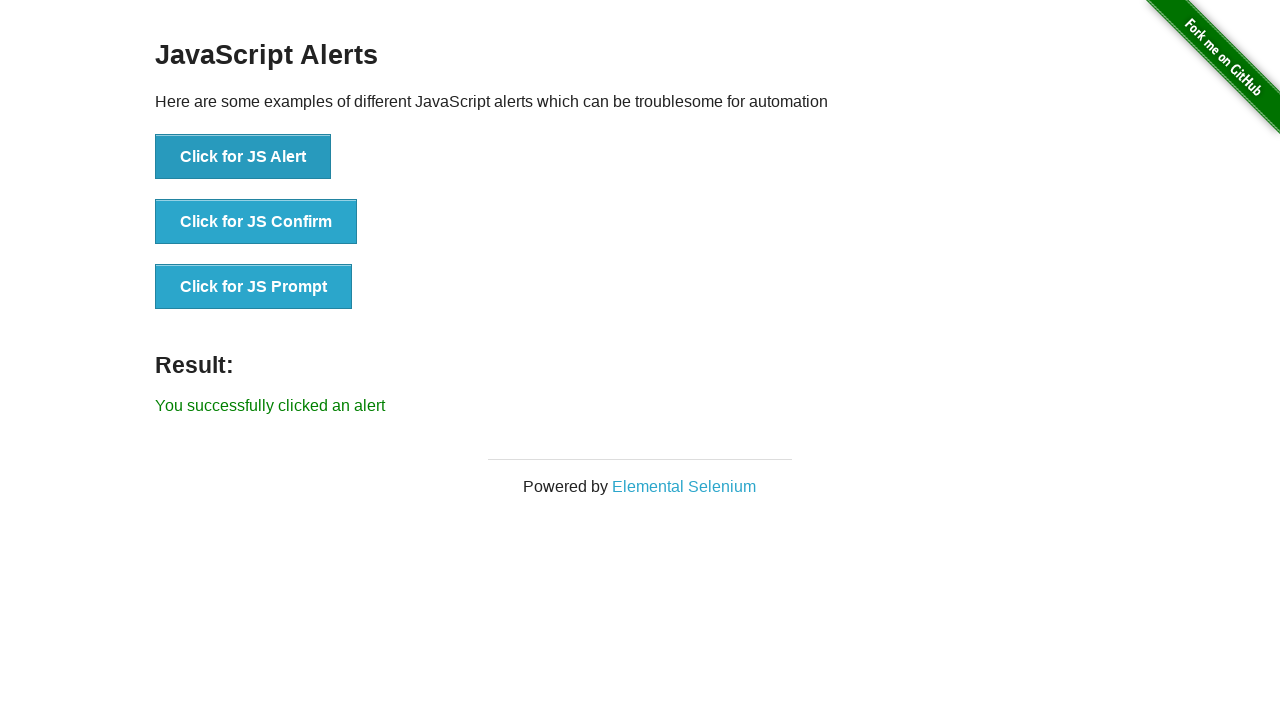

Set up dialog handler to accept alerts
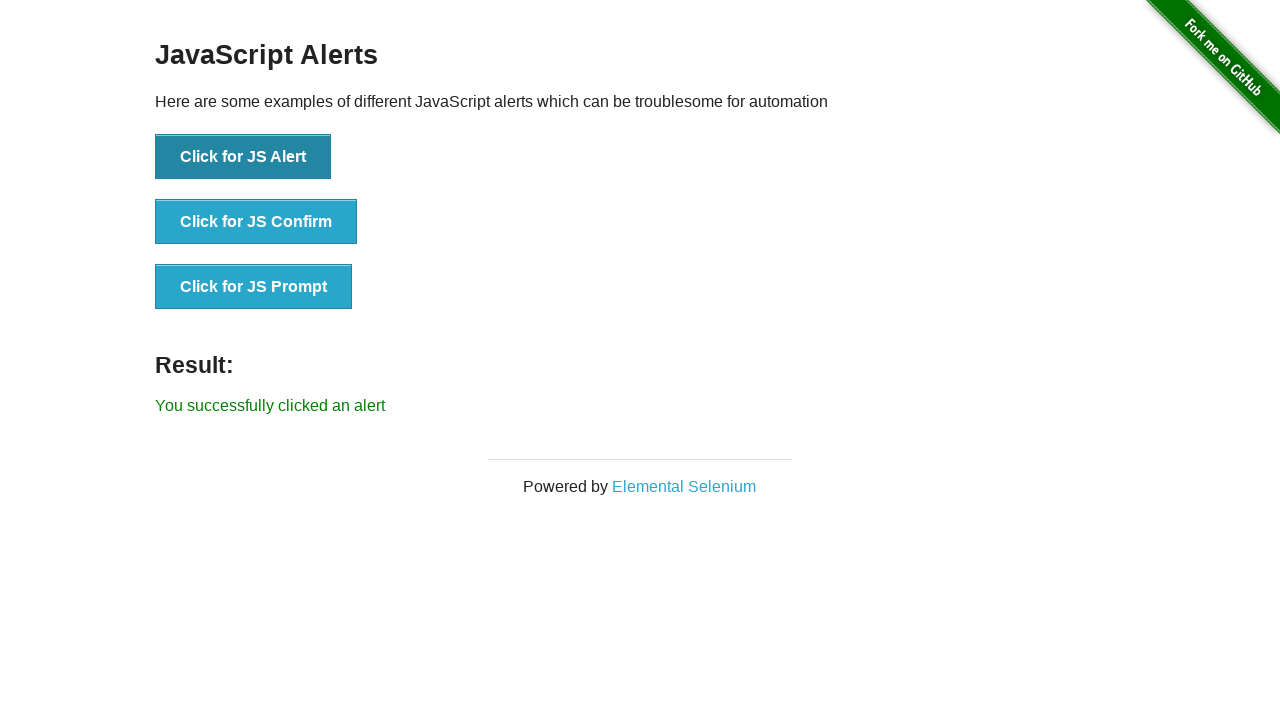

Verified success message appeared after accepting alert
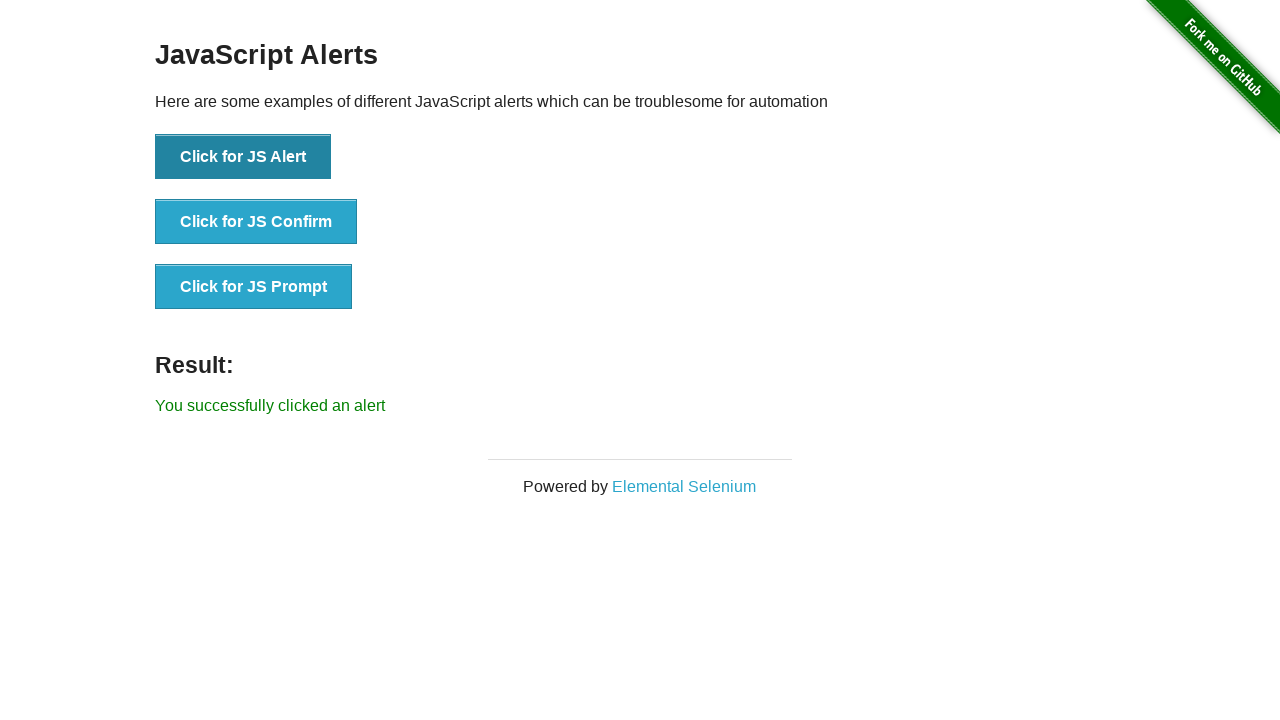

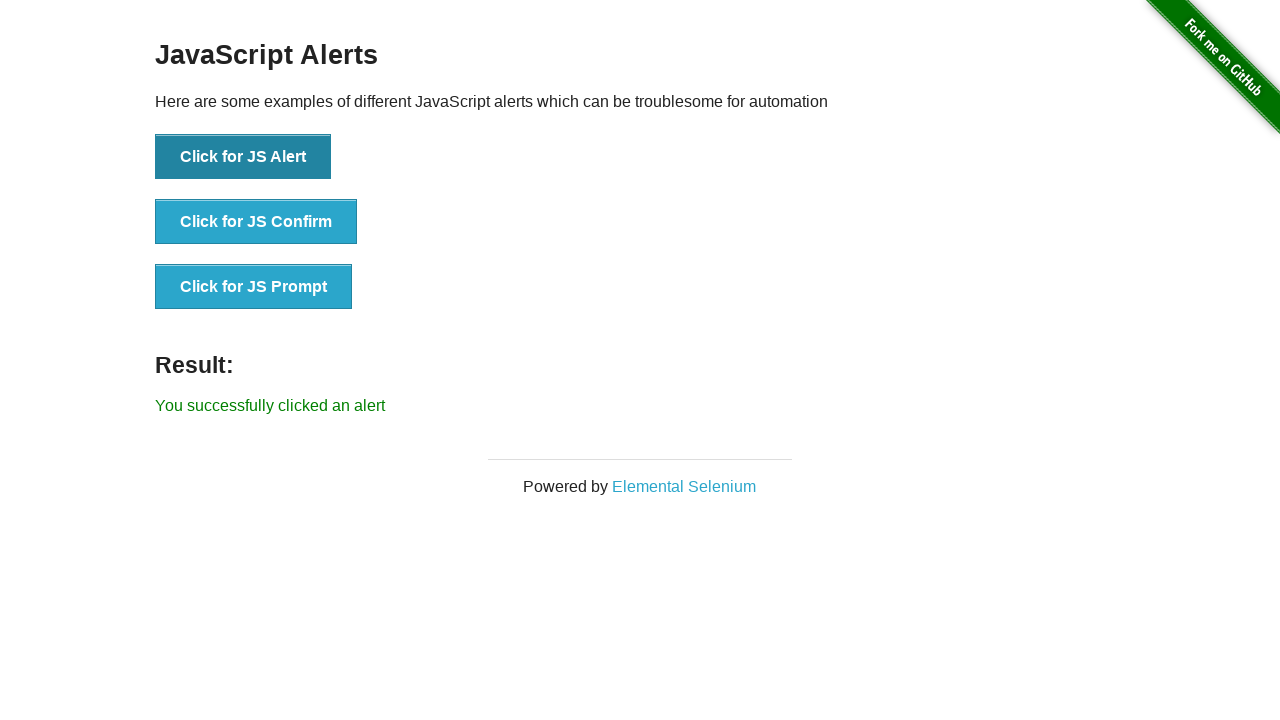